Tests searching functionality on a books PWA by interacting with elements inside shadow DOM, entering a search query and submitting it

Starting URL: https://books-pwakit.appspot.com/

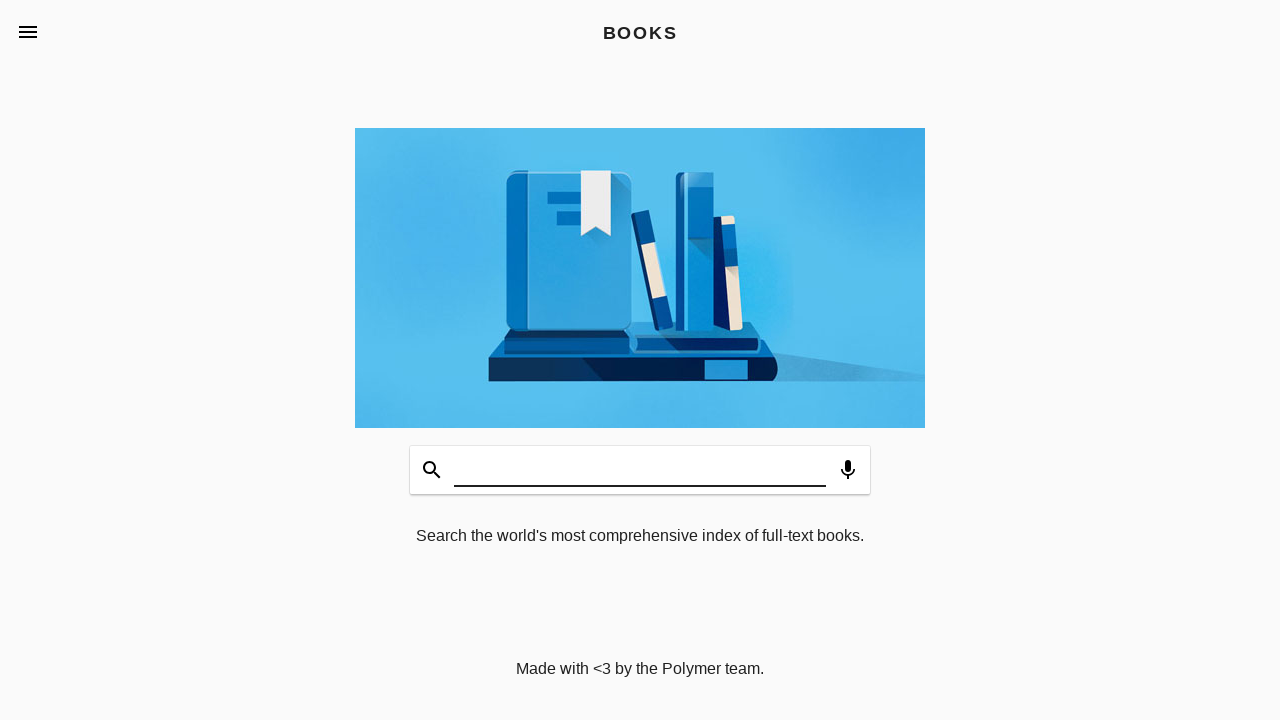

Located the shadow host element (book-app with apptitle='BOOKS')
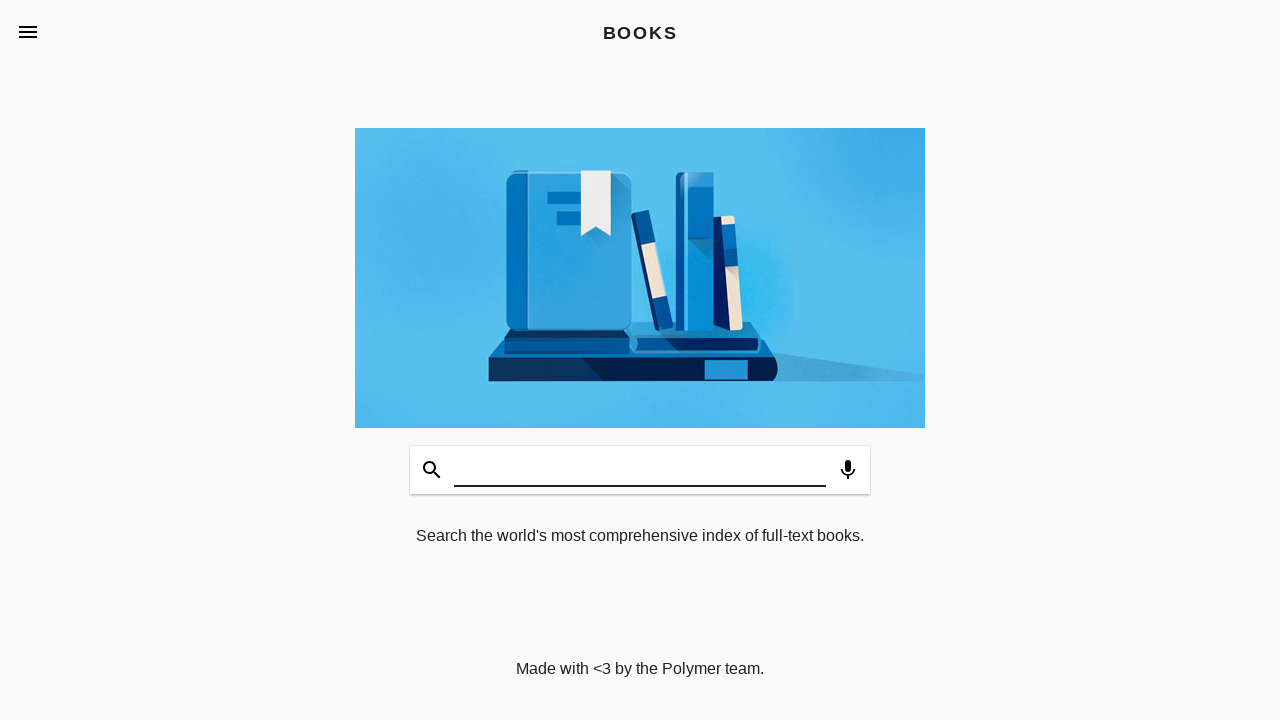

Filled search input field with 'Automation' by piercing through shadow DOM on book-app[apptitle='BOOKS'] >> app-header > app-toolbar.toolbar-bottom > book-inp
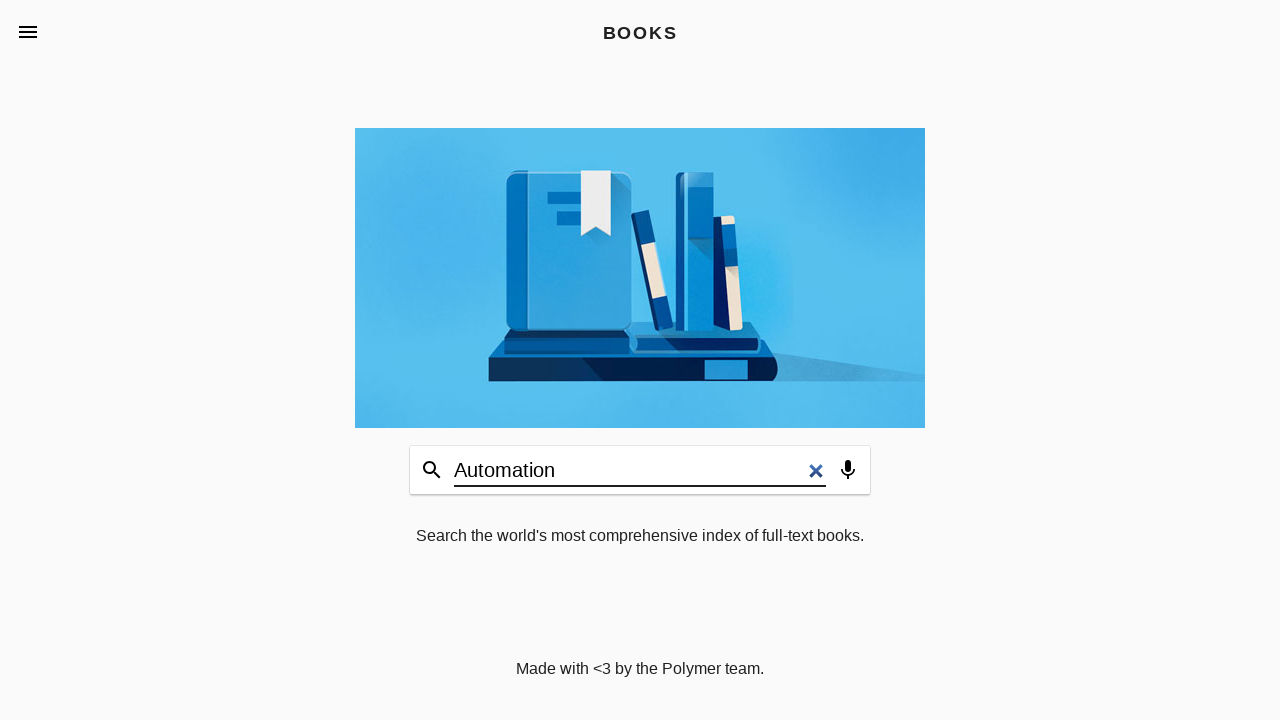

Pressed Enter to submit the search query on book-app[apptitle='BOOKS'] >> app-header > app-toolbar.toolbar-bottom > book-inp
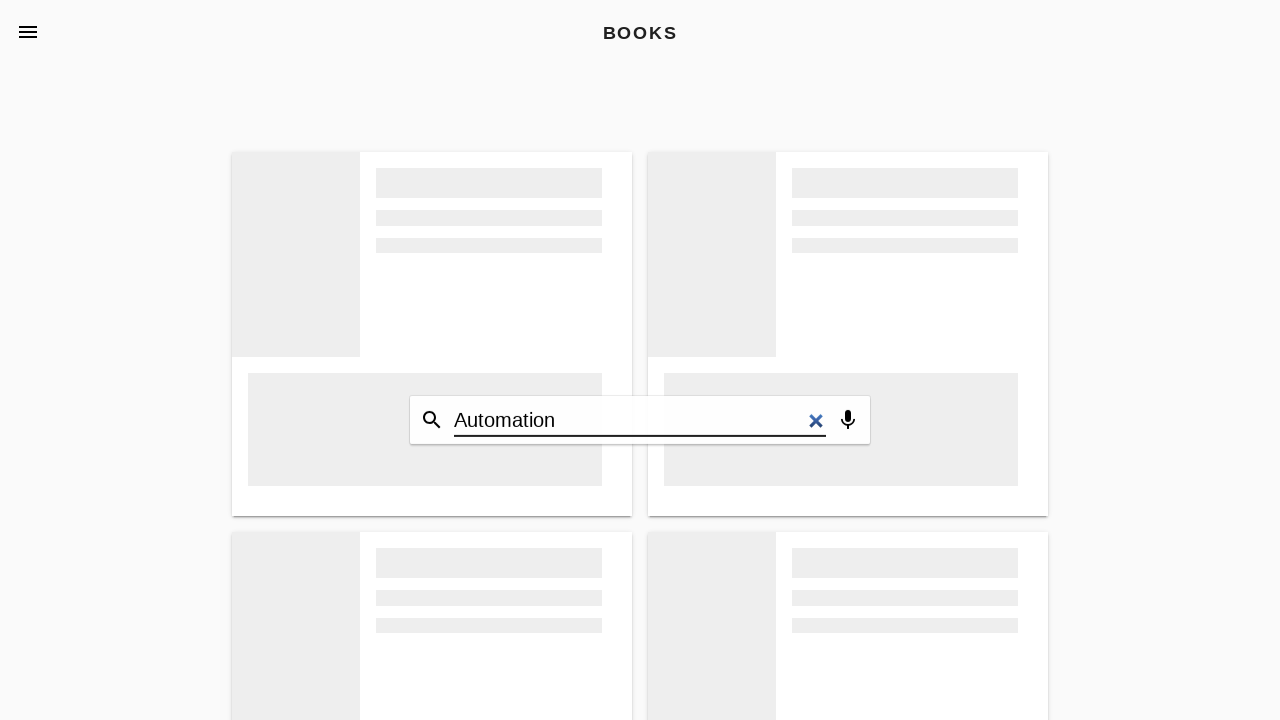

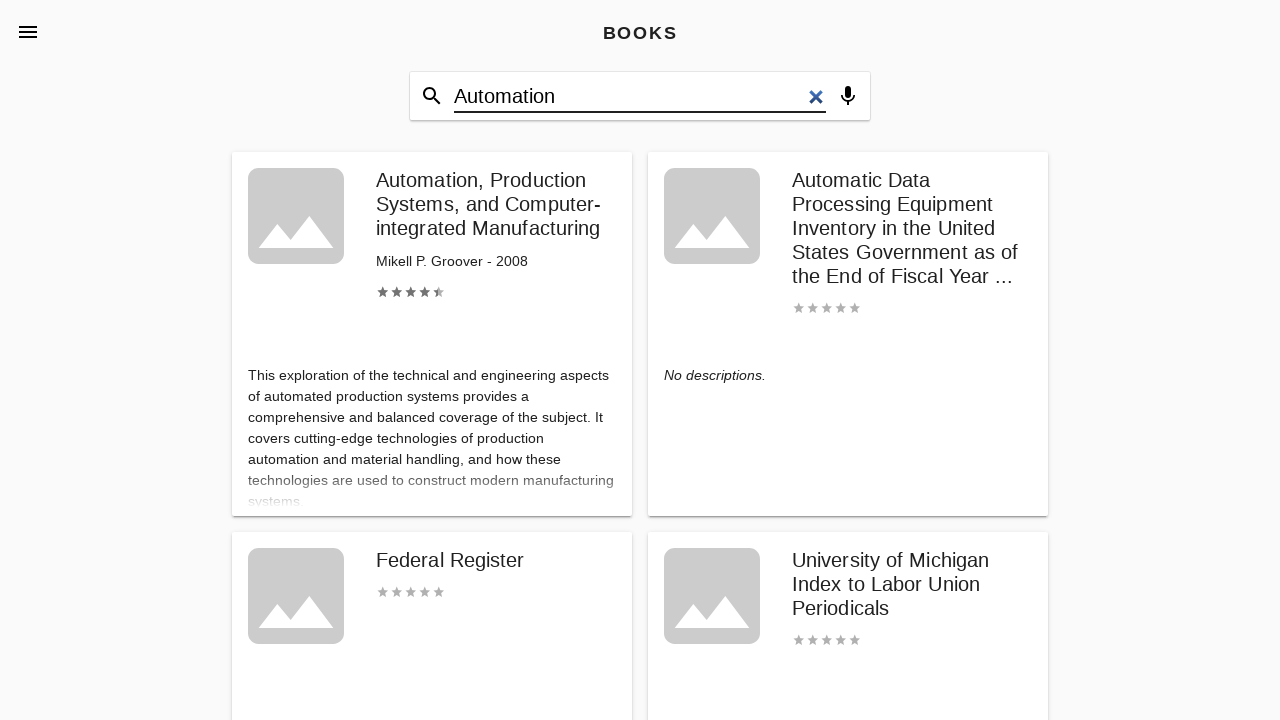